Tests link functionality on a practice page by clicking a dashboard link, navigating back, and verifying the URL of another link element.

Starting URL: https://www.leafground.com/link.xhtml

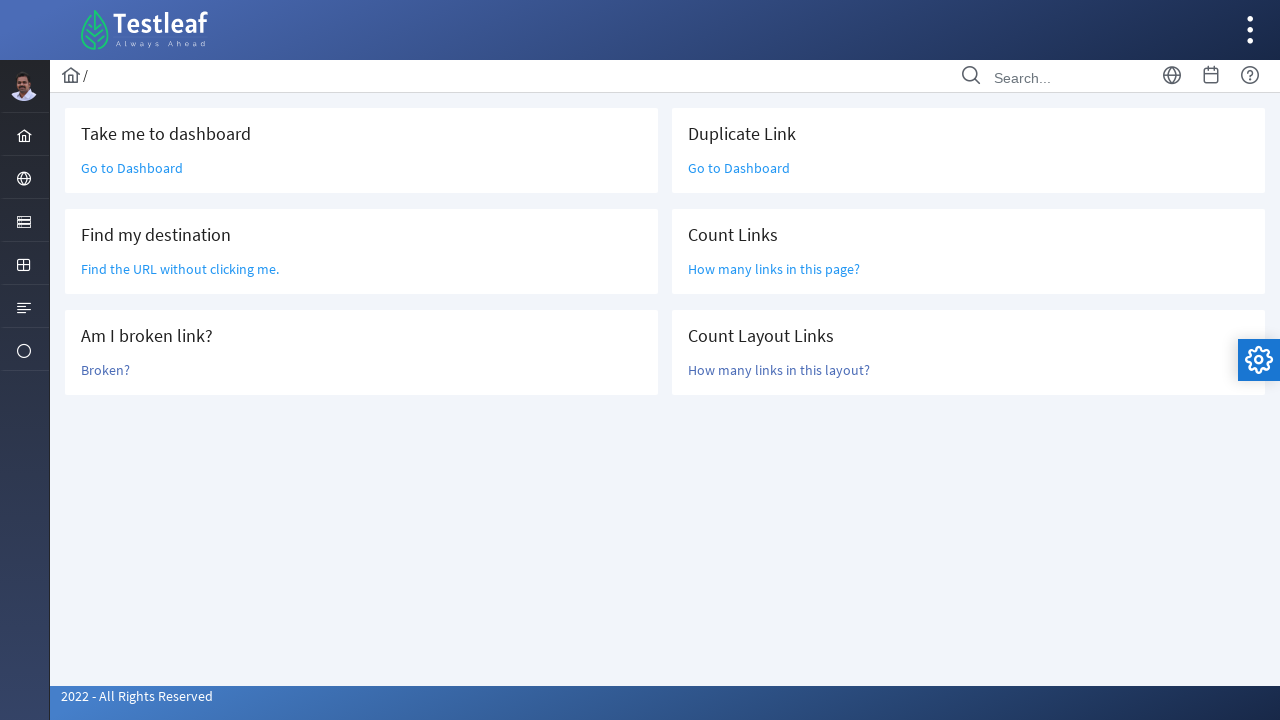

Clicked 'Go to Dashboard' link at (132, 168) on a:text('Go to Dashboard')
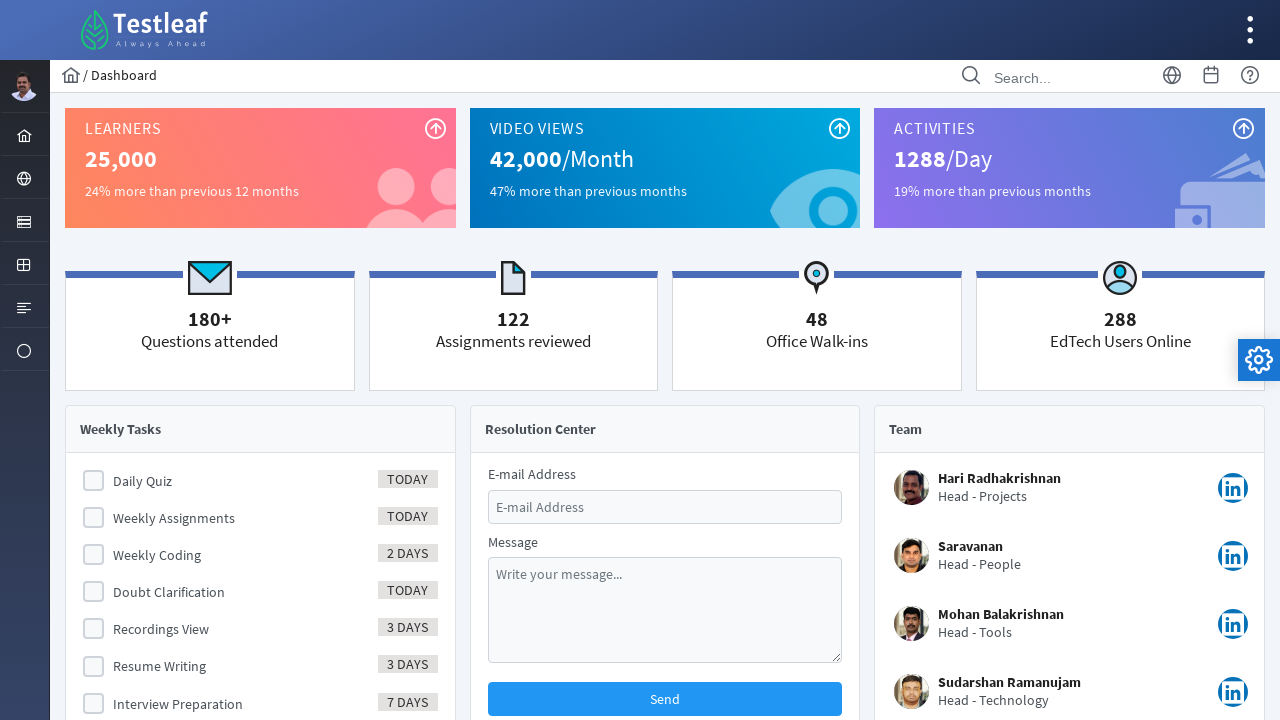

Navigated back to previous page
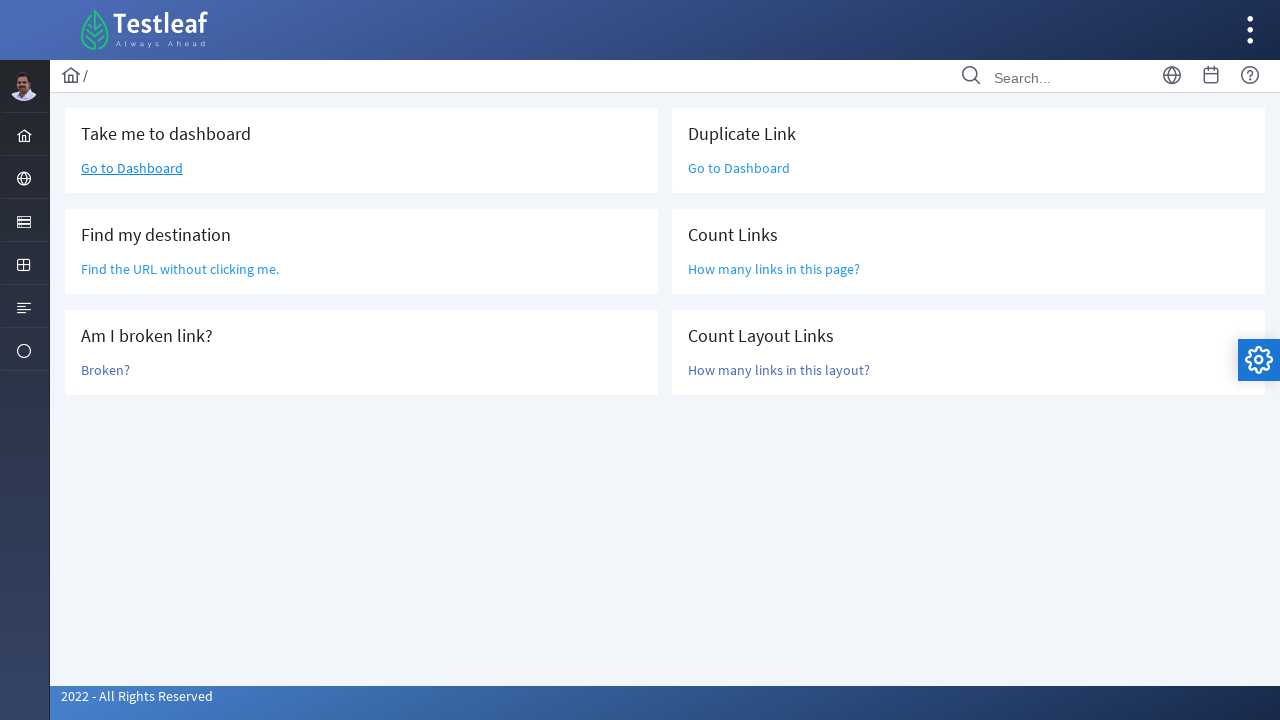

Located 'Find the URL' link element
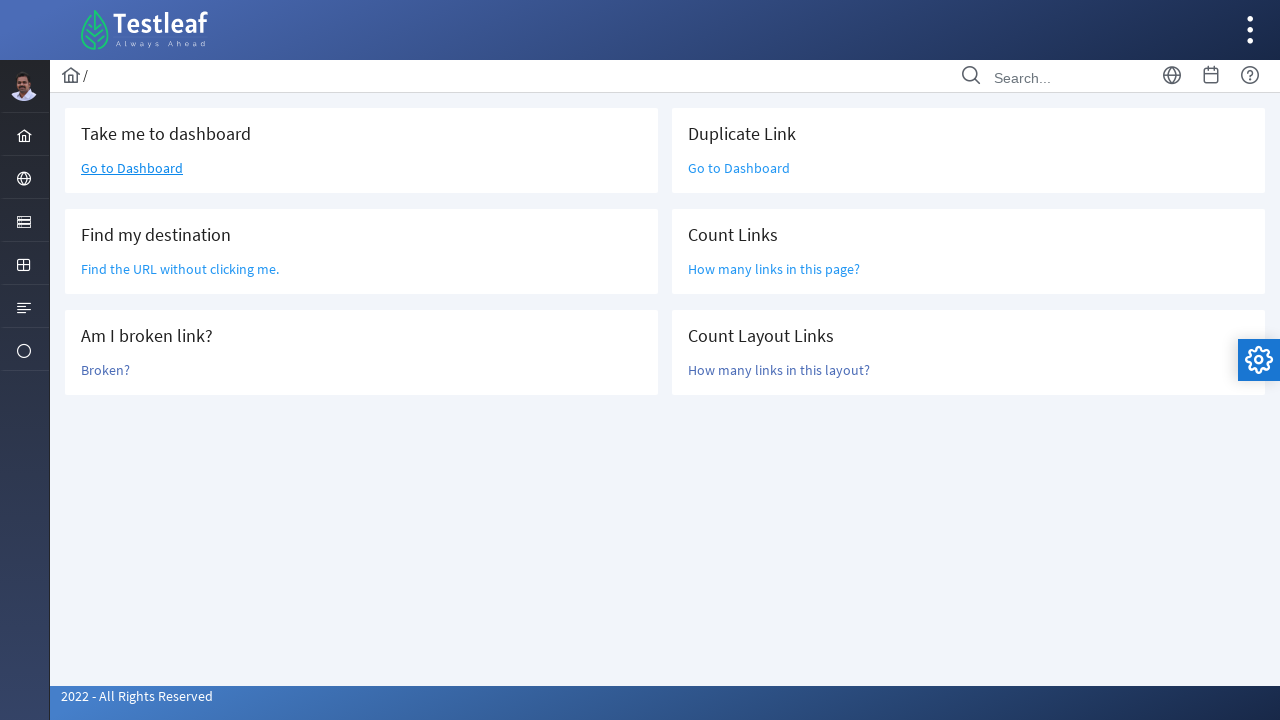

Retrieved href attribute: /grid.xhtml
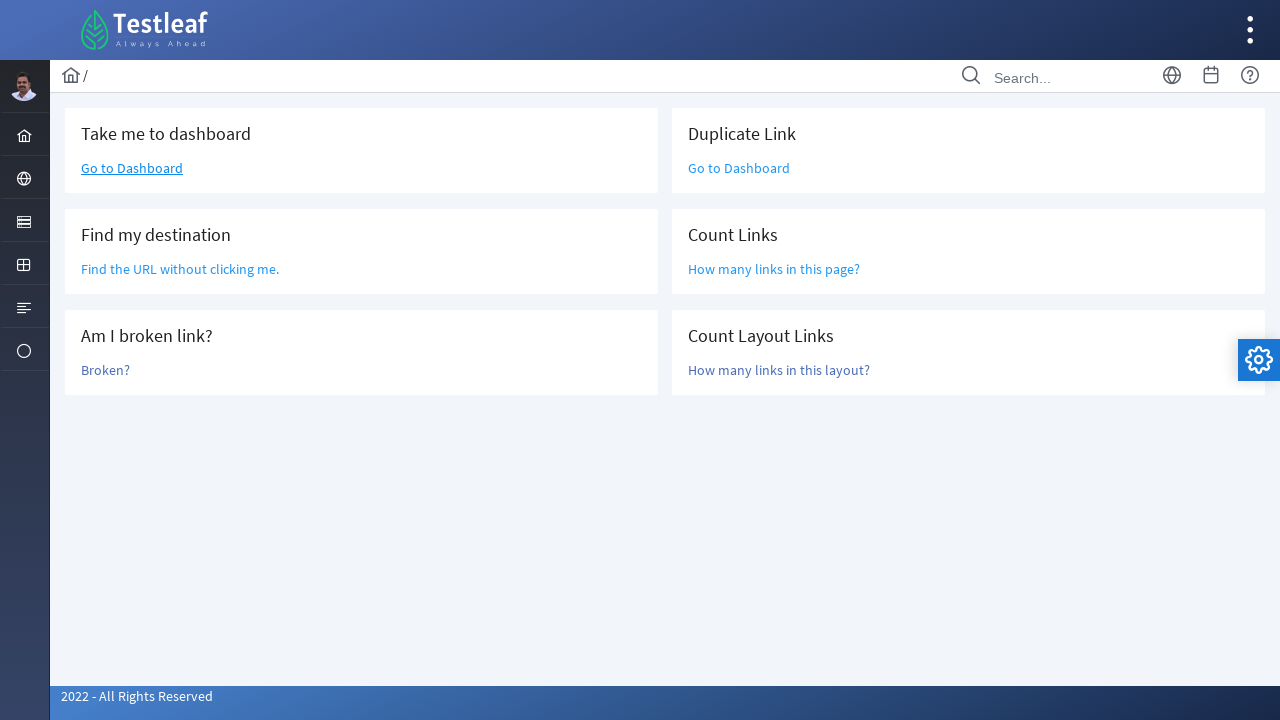

Printed link destination: /grid.xhtml
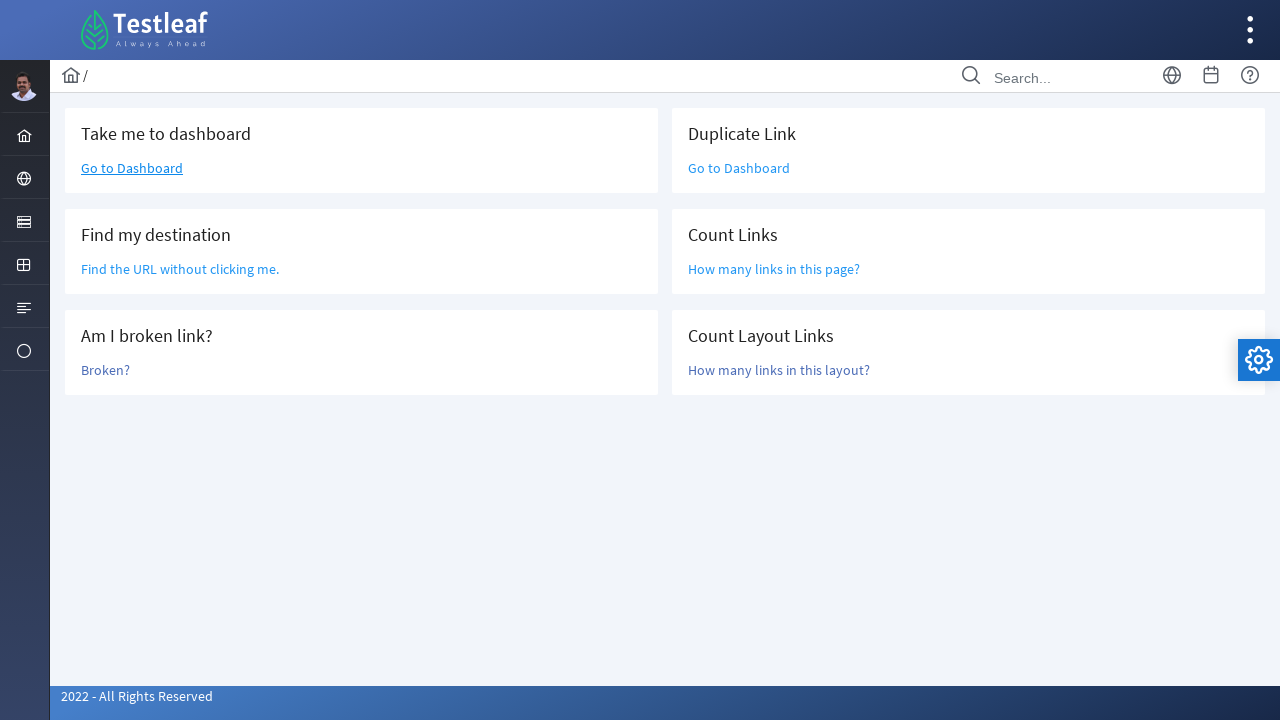

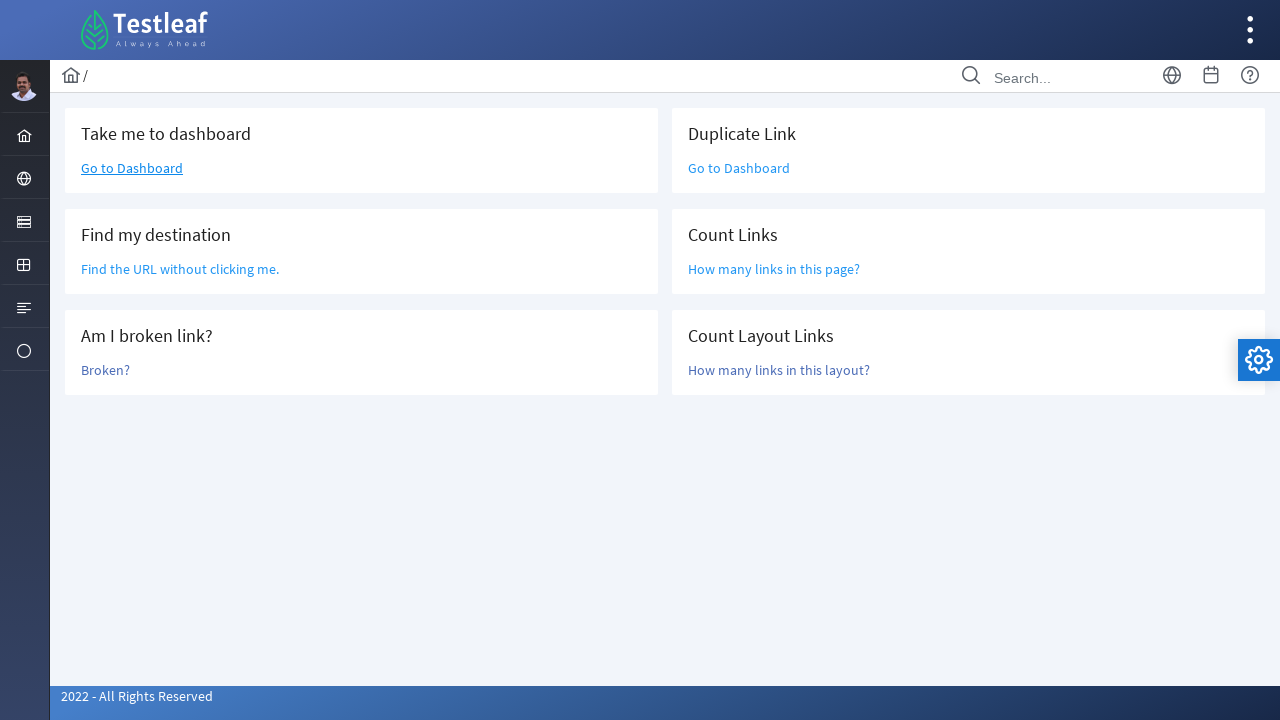